Tests AJAX functionality by clicking a button that triggers an AJAX request and waiting for the success message to appear in the content area.

Starting URL: http://www.uitestingplayground.com/ajax

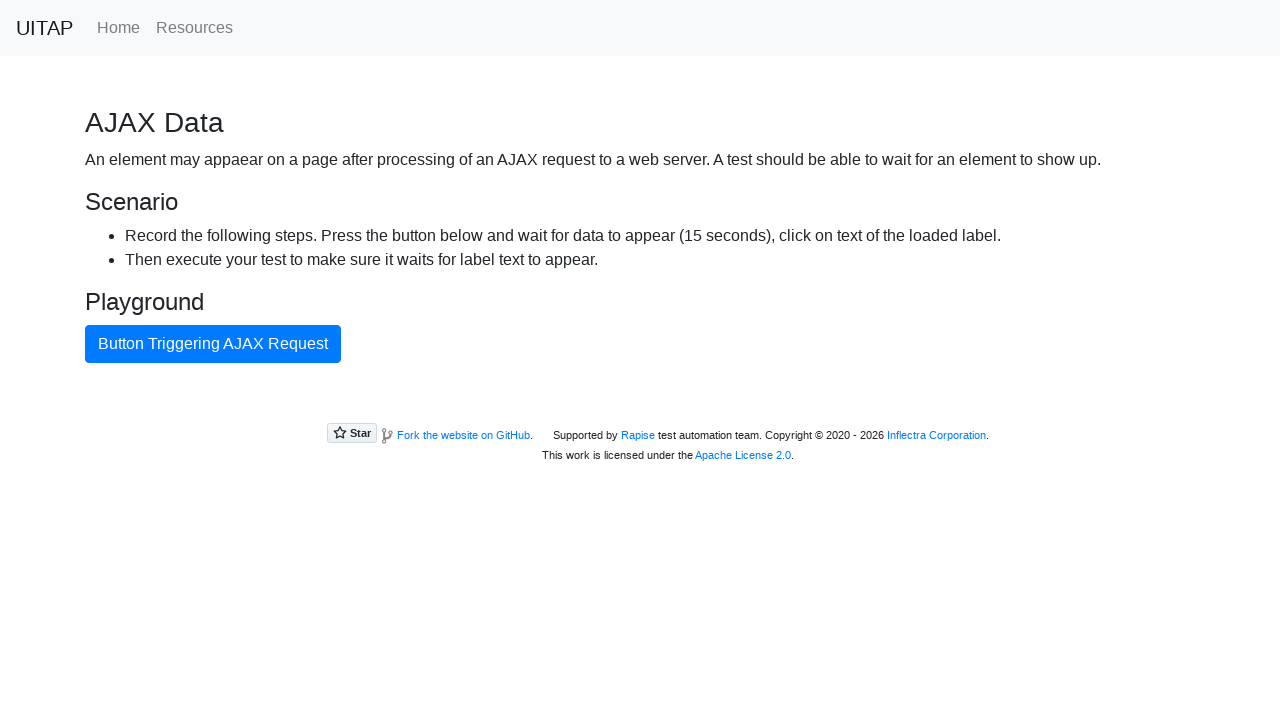

Clicked AJAX button to trigger async request at (213, 344) on #ajaxButton
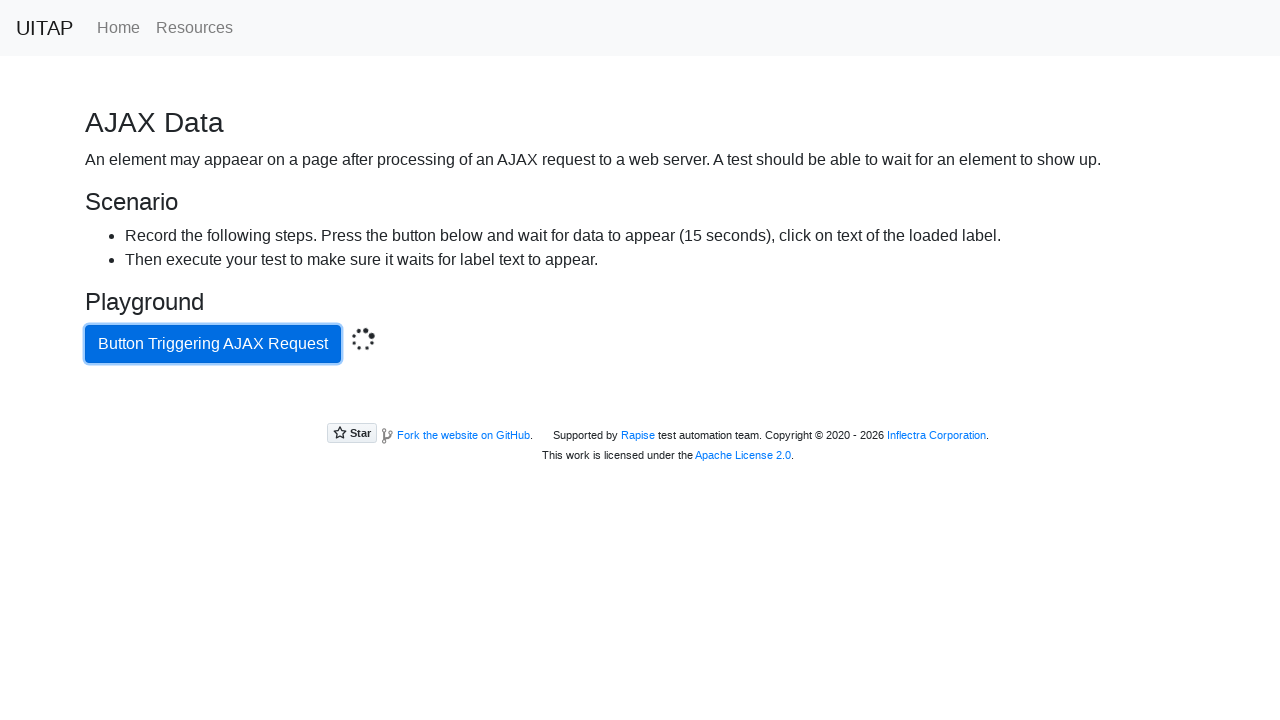

AJAX request completed and success message appeared
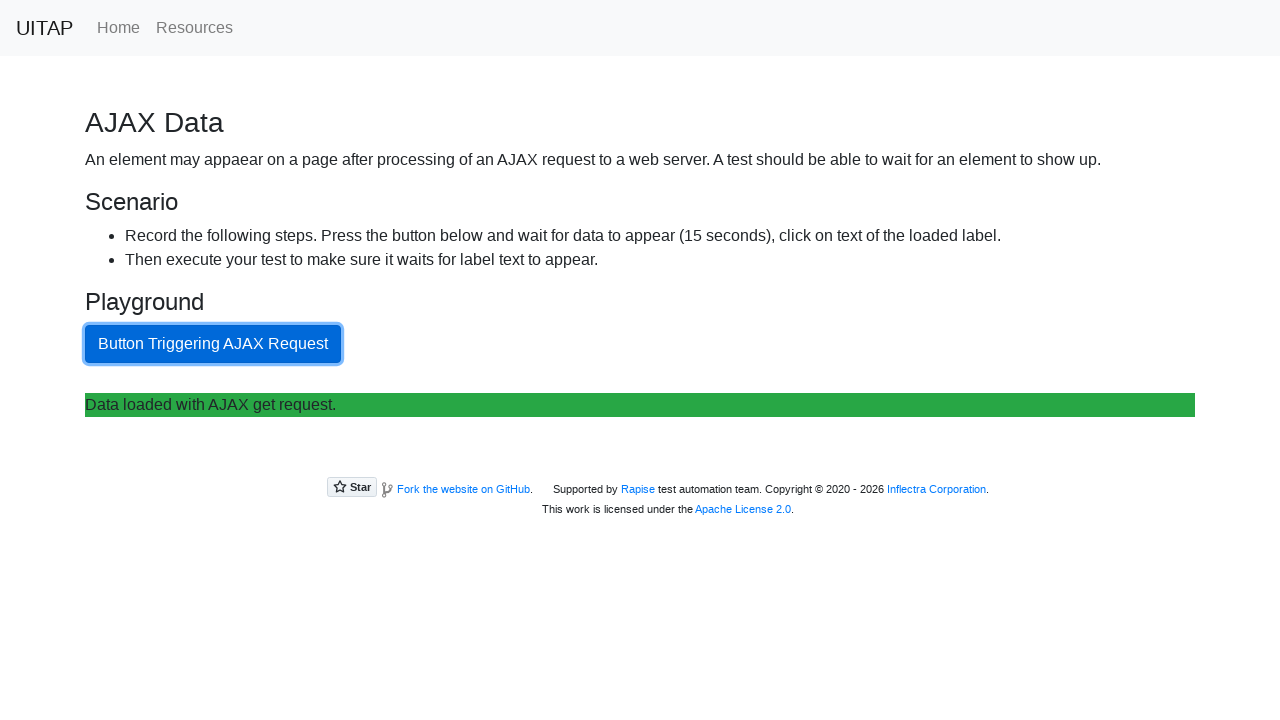

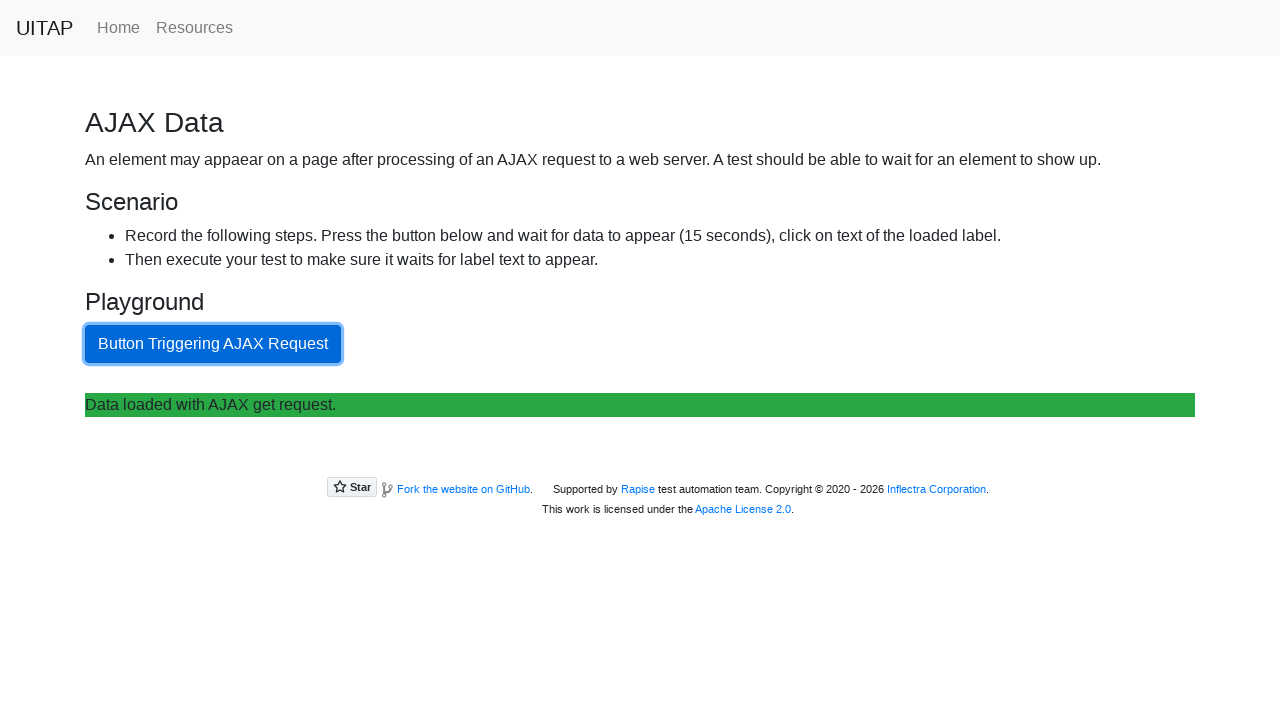